Tests drag and drop functionality by dragging a source element and dropping it onto a destination element on the DemoQA droppable page.

Starting URL: https://demoqa.com/droppable/

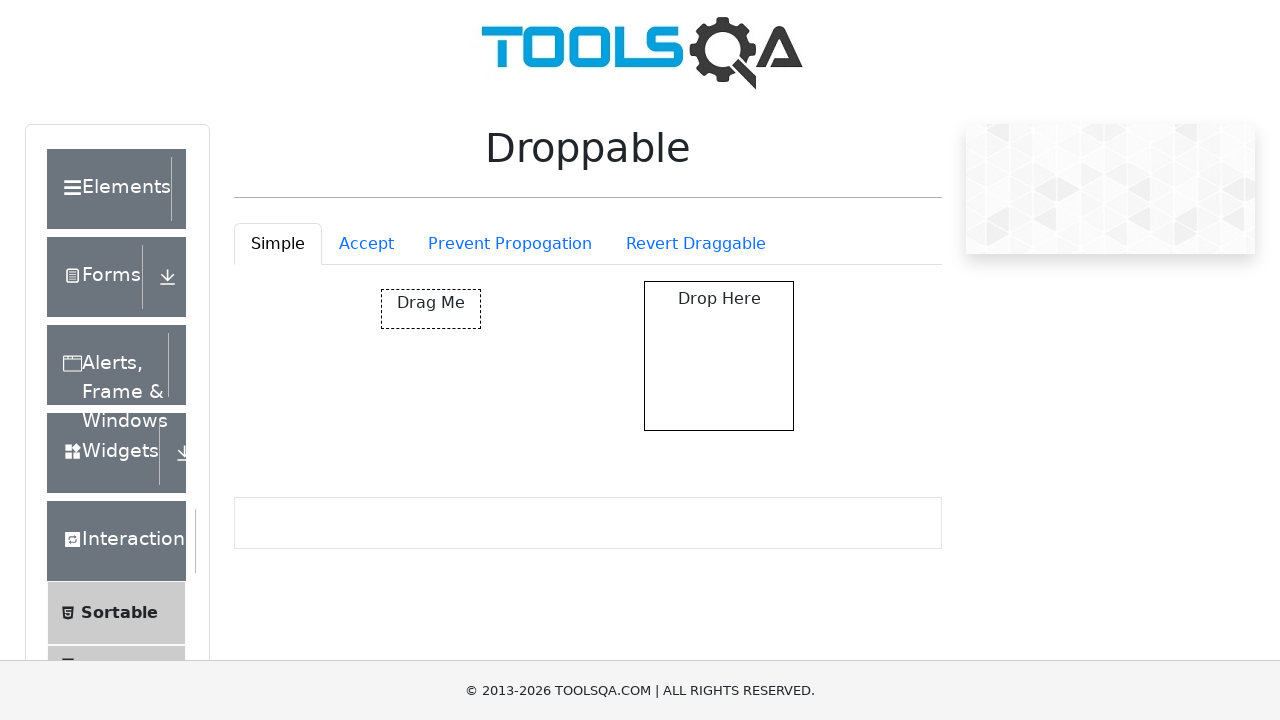

Waited for draggable element to be visible
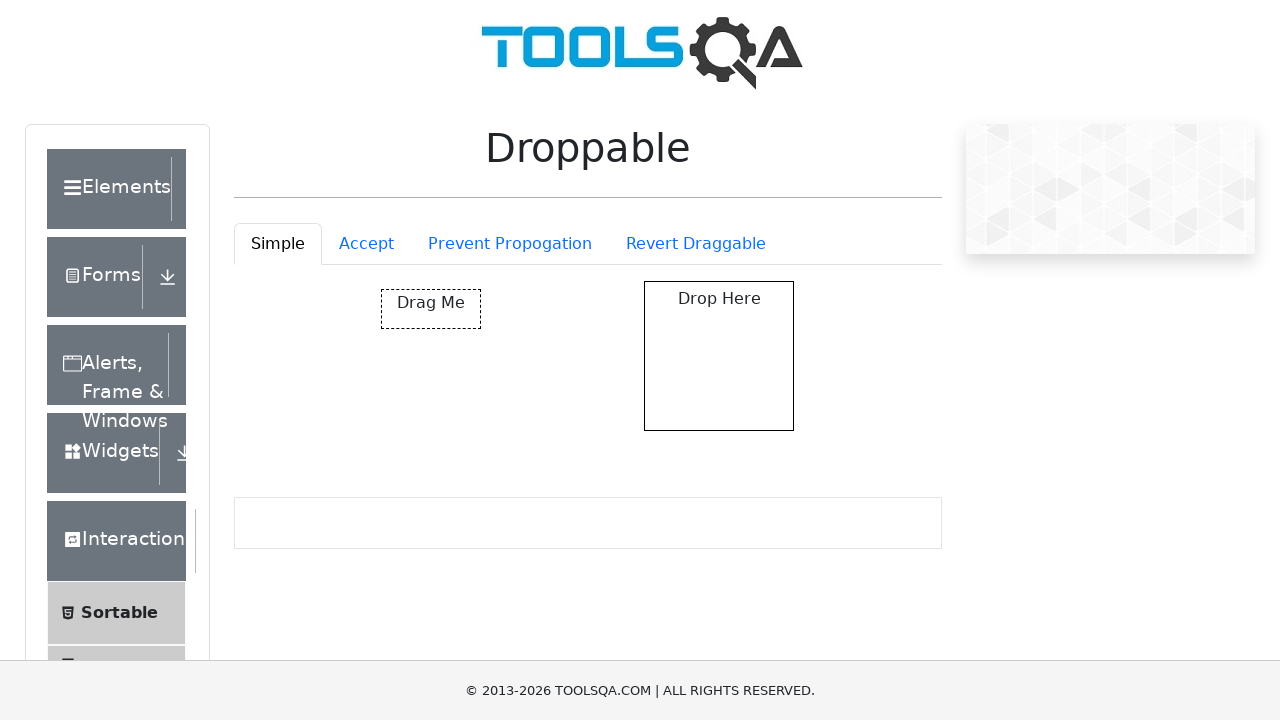

Waited for droppable element to be visible
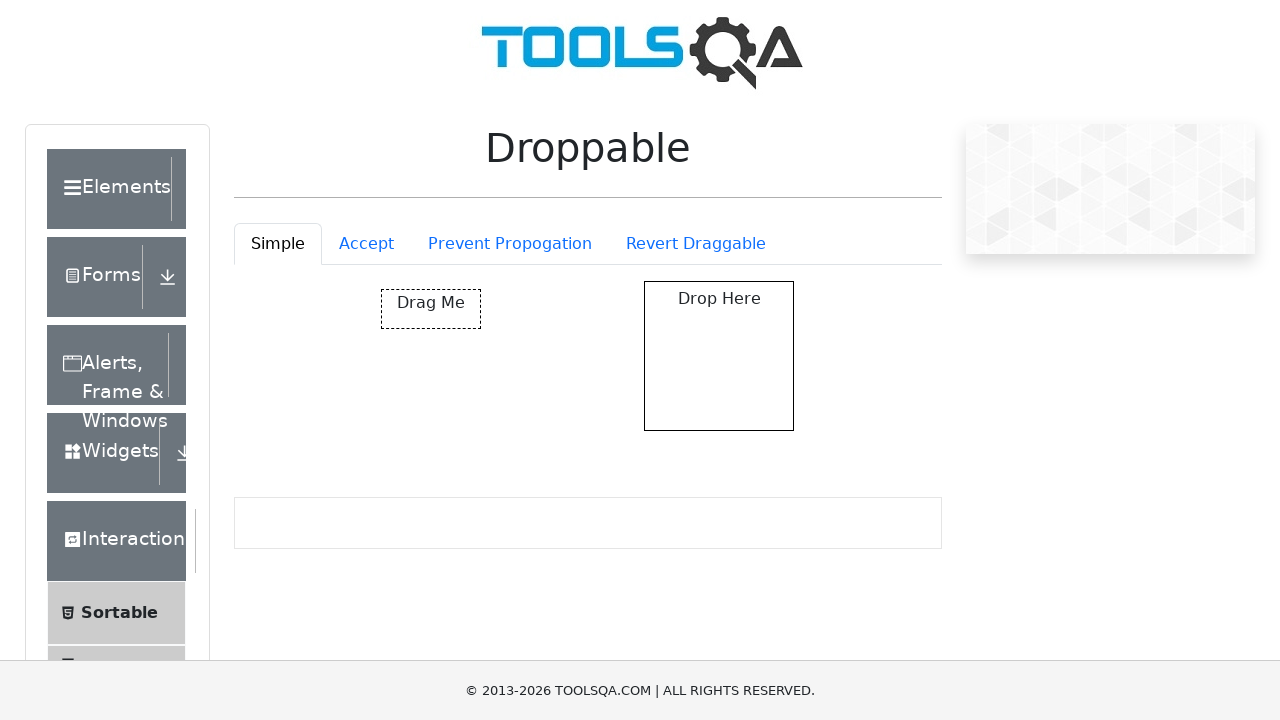

Performed drag and drop from draggable to droppable element at (719, 356)
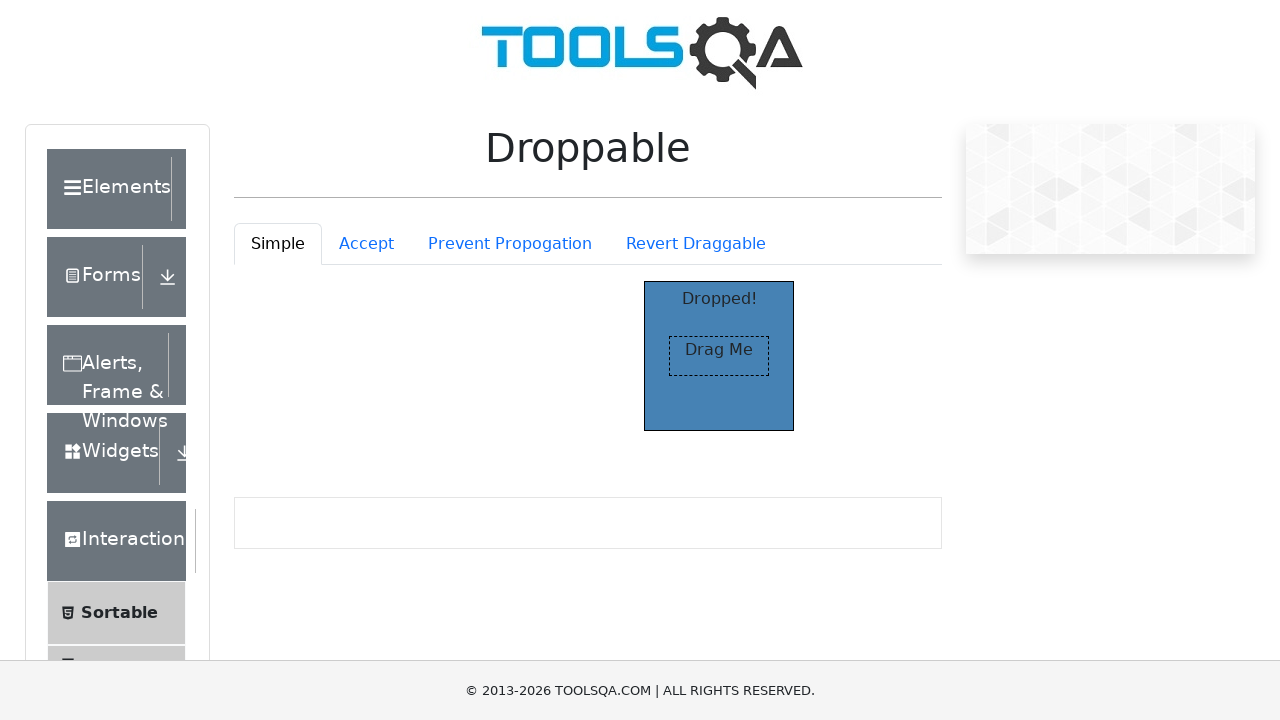

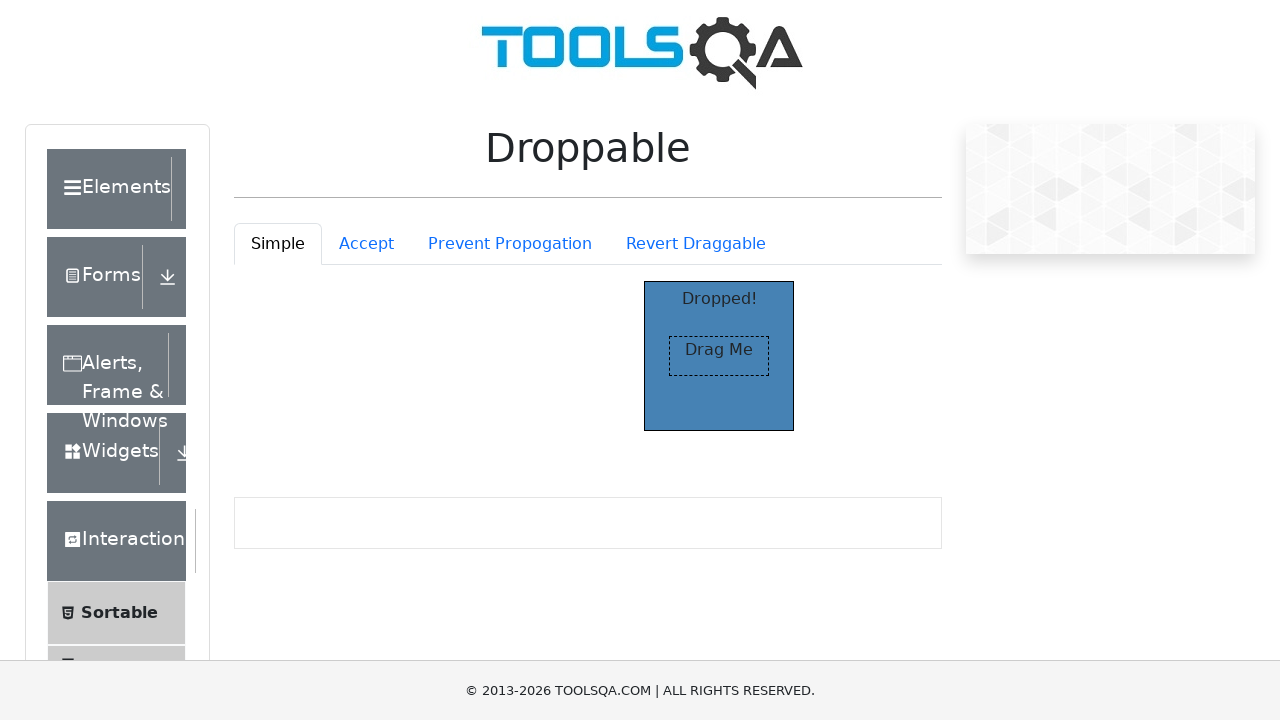